Tests form submission by filling text boxes for full name, email, current address and permanent address

Starting URL: http://demoqa.com/text-box

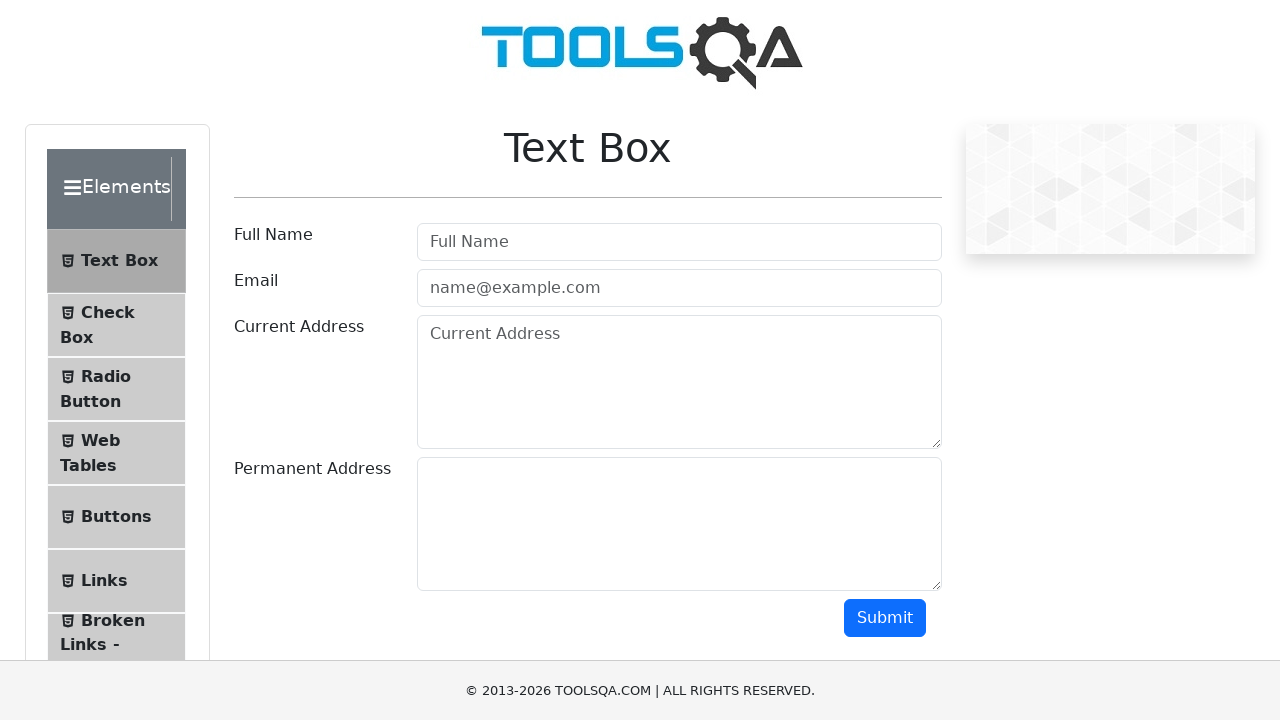

Clicked full name input field at (679, 242) on #userName
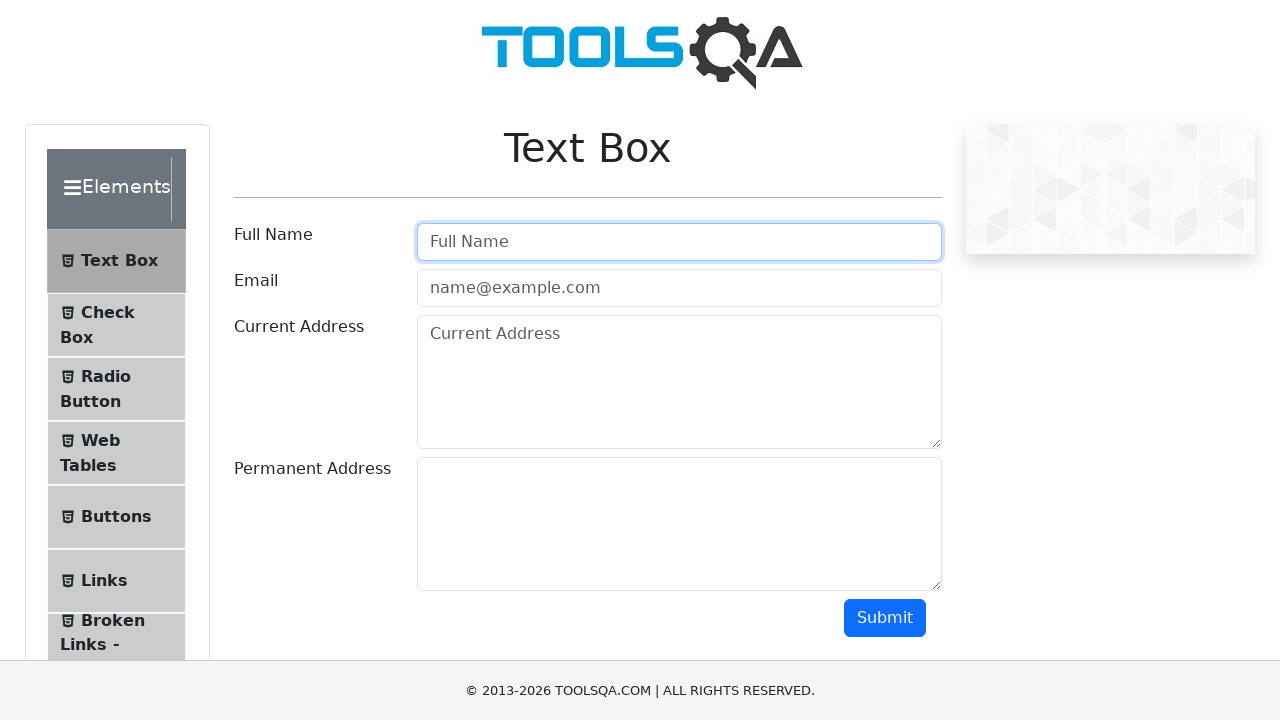

Filled full name field with 'Automation' on #userName
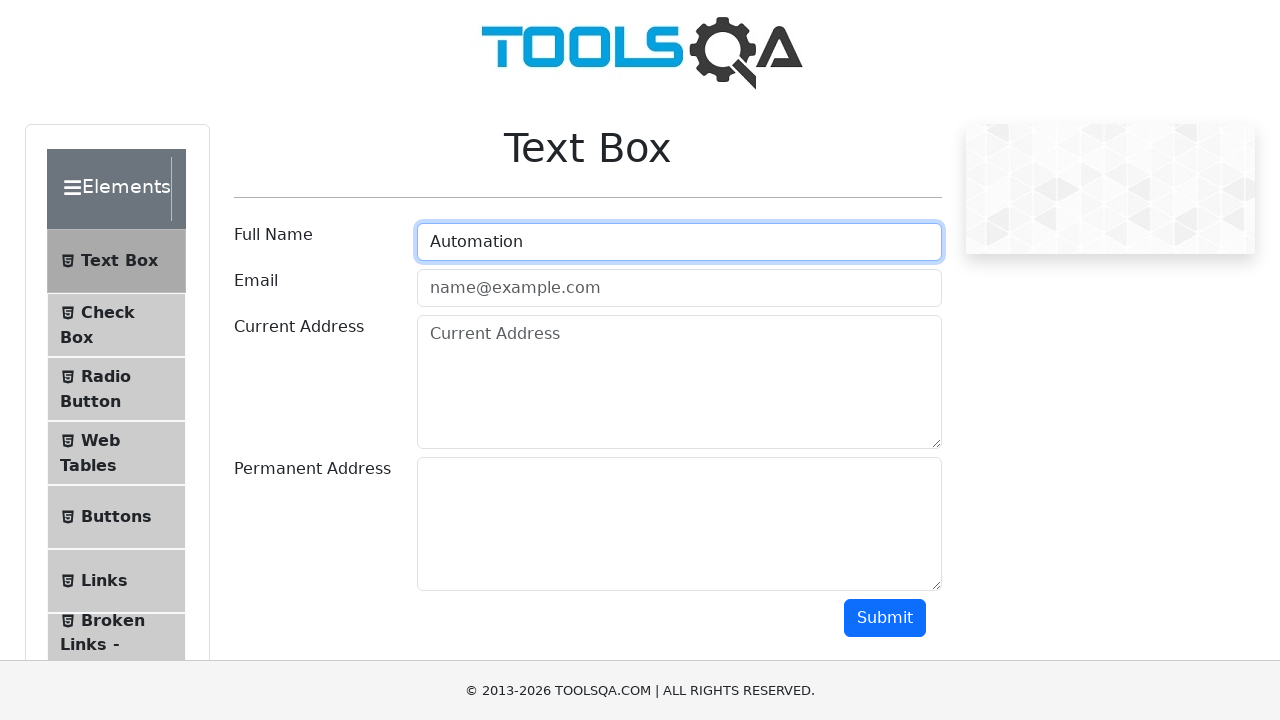

Clicked email input field at (679, 288) on .mr-sm-2[id='userEmail']
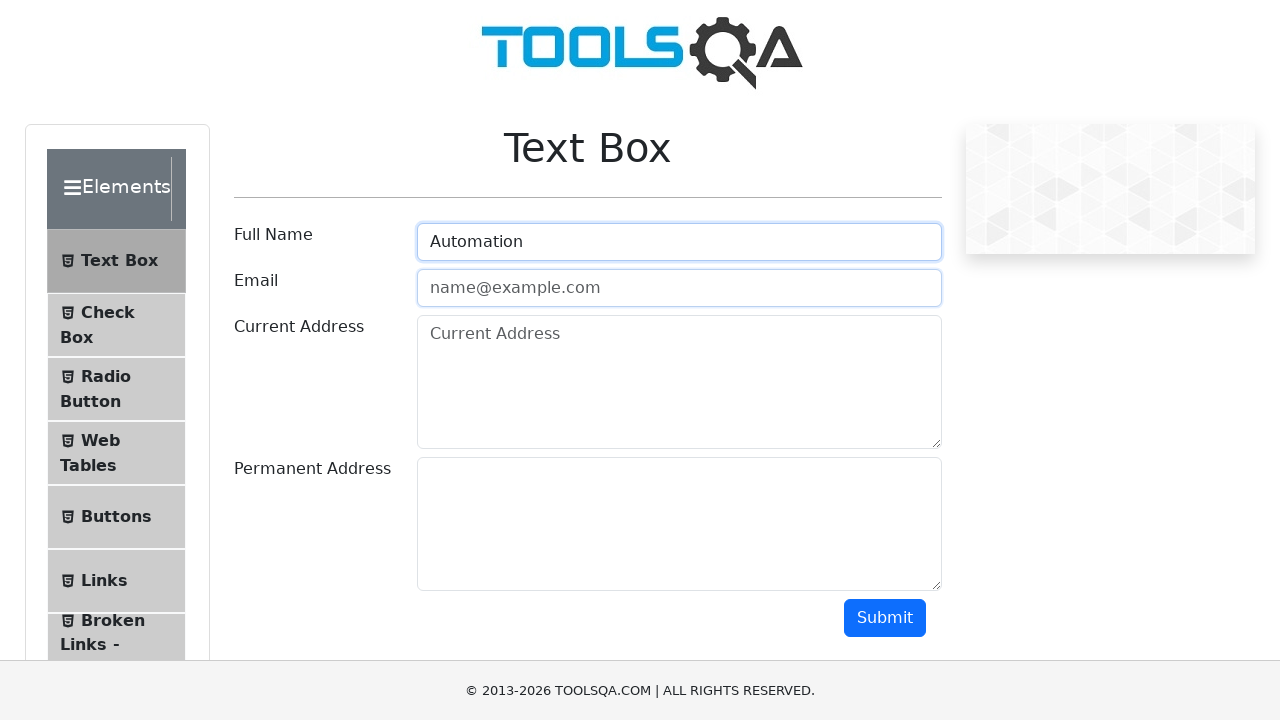

Filled email field with 'Testing@gmail.com' on .mr-sm-2[id='userEmail']
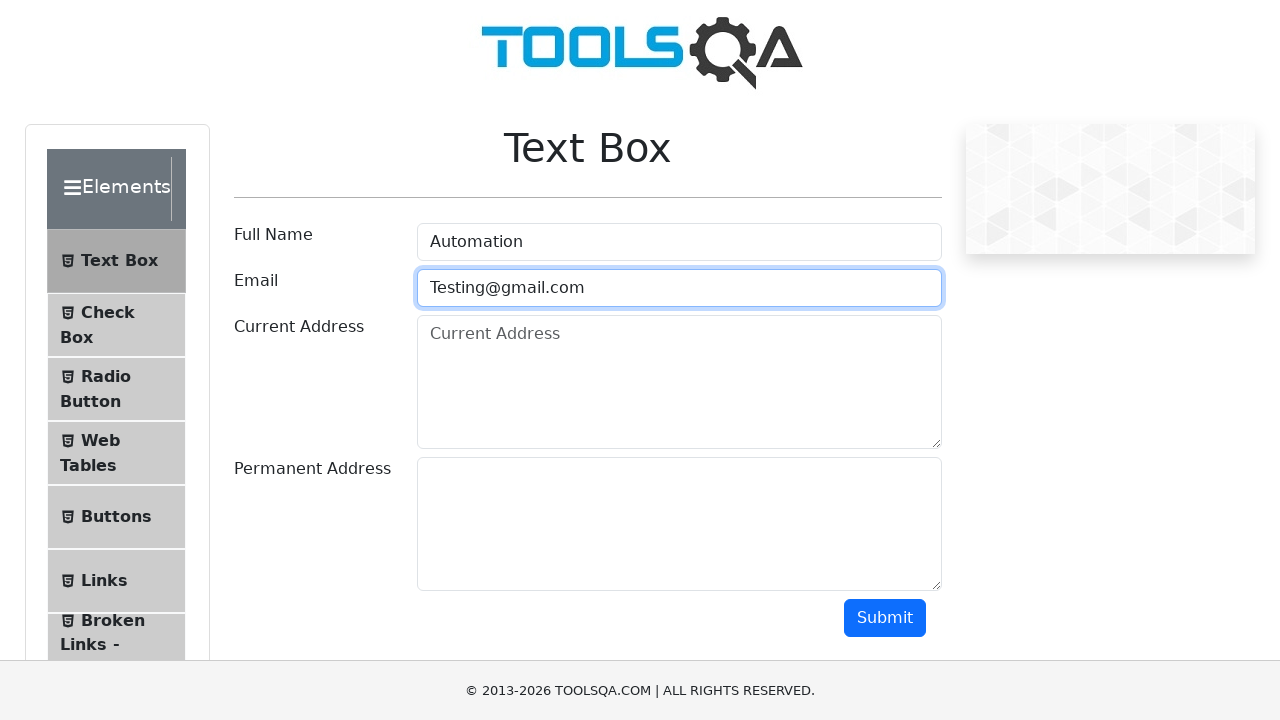

Clicked current address input field at (679, 382) on .form-control[placeholder='Current Address']
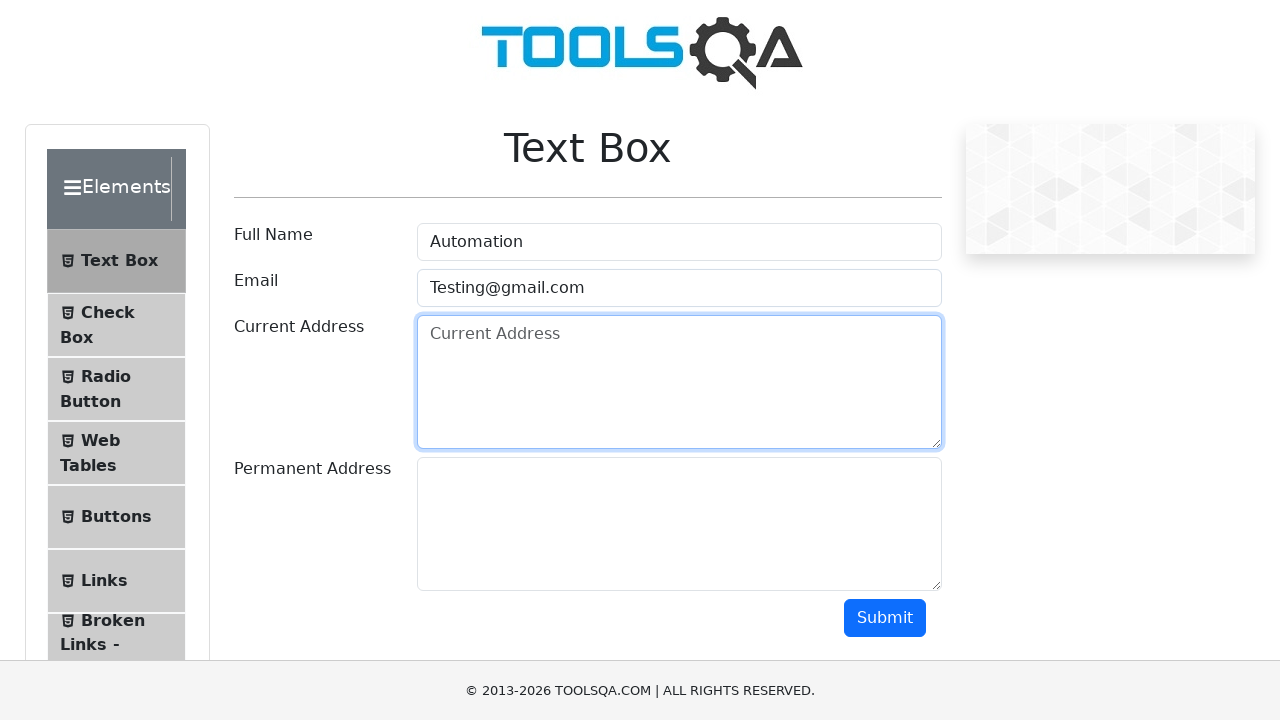

Filled current address field with 'Testing Current Address' on .form-control[placeholder='Current Address']
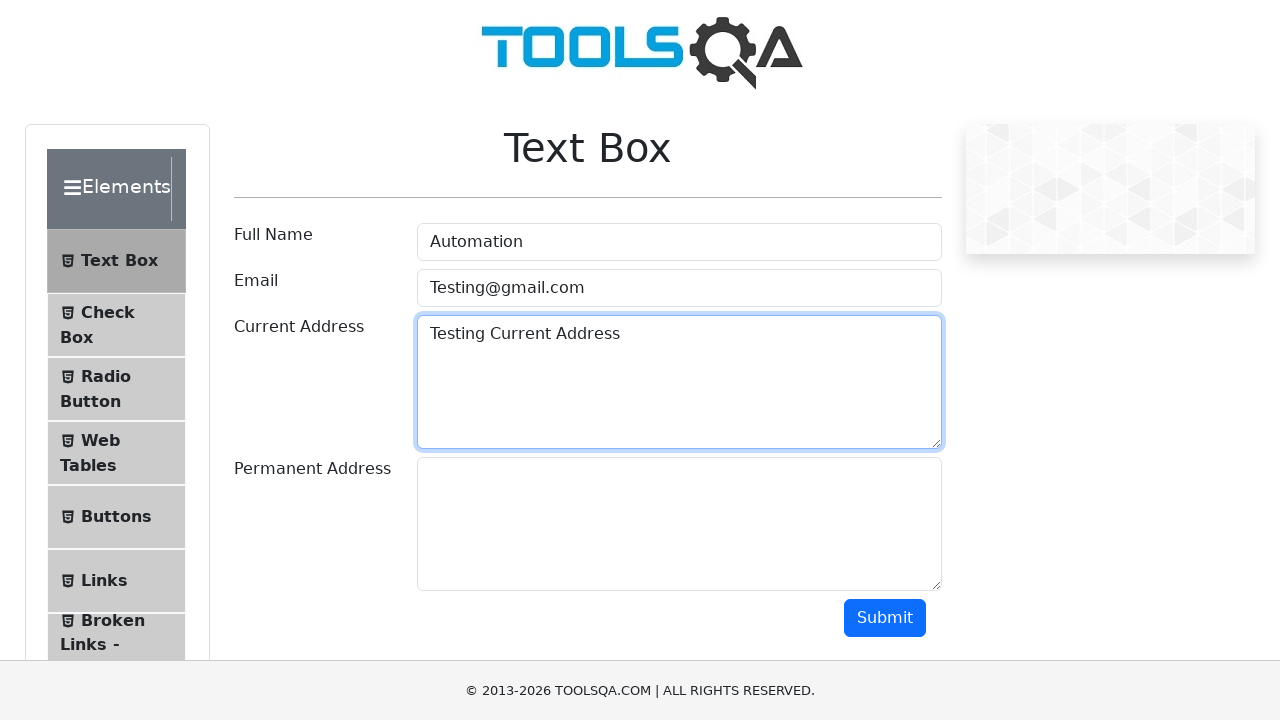

Clicked permanent address input field at (679, 524) on #permanentAddress
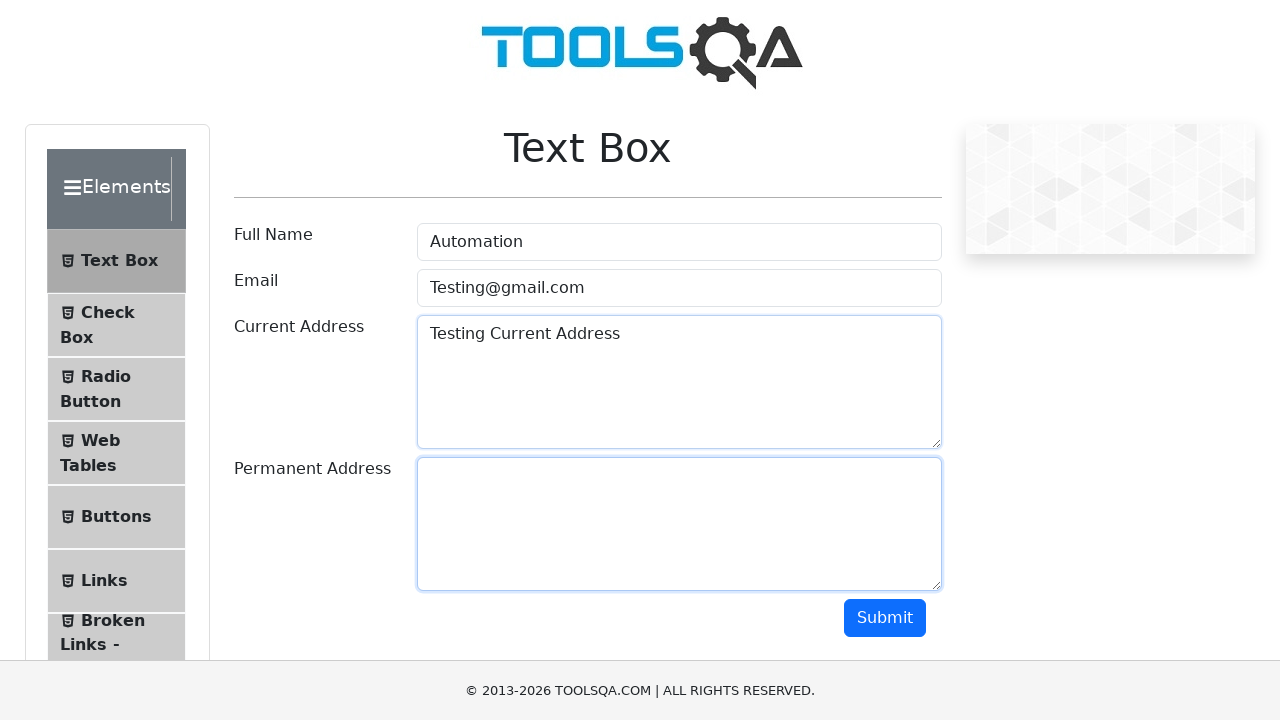

Filled permanent address field with 'Testing permanent Address' on #permanentAddress
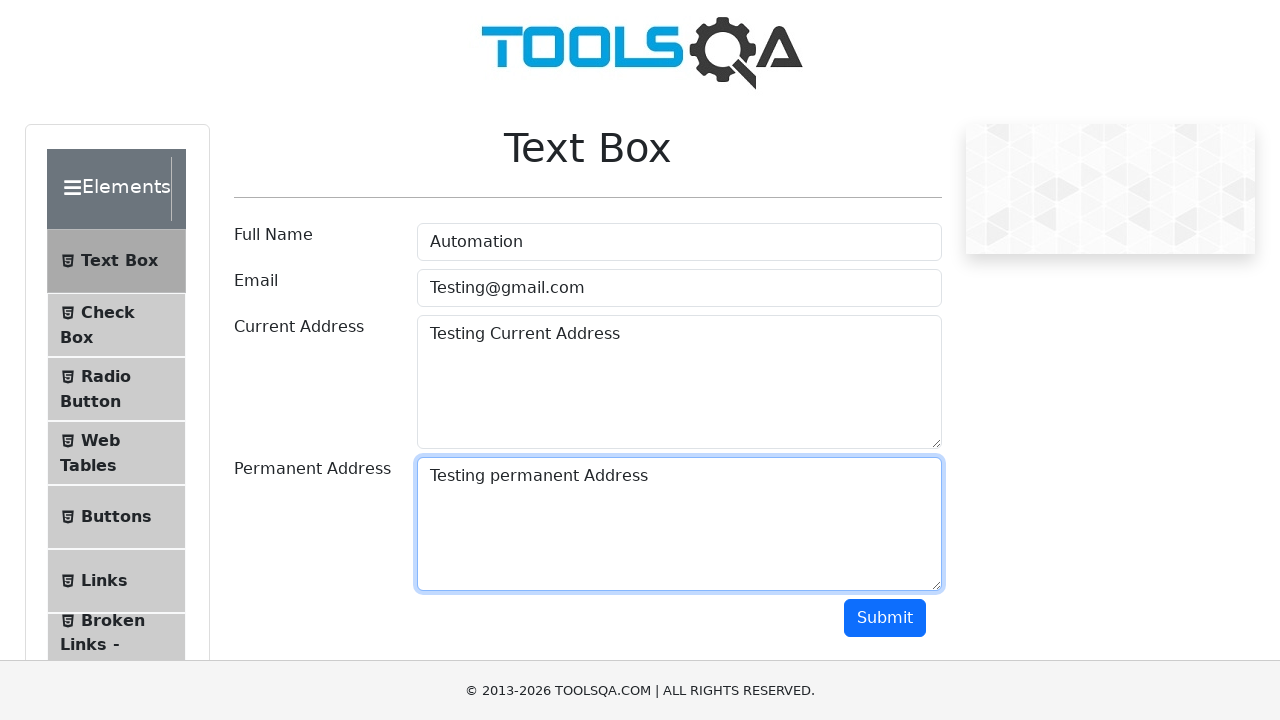

Clicked submit button to submit form at (885, 618) on #submit
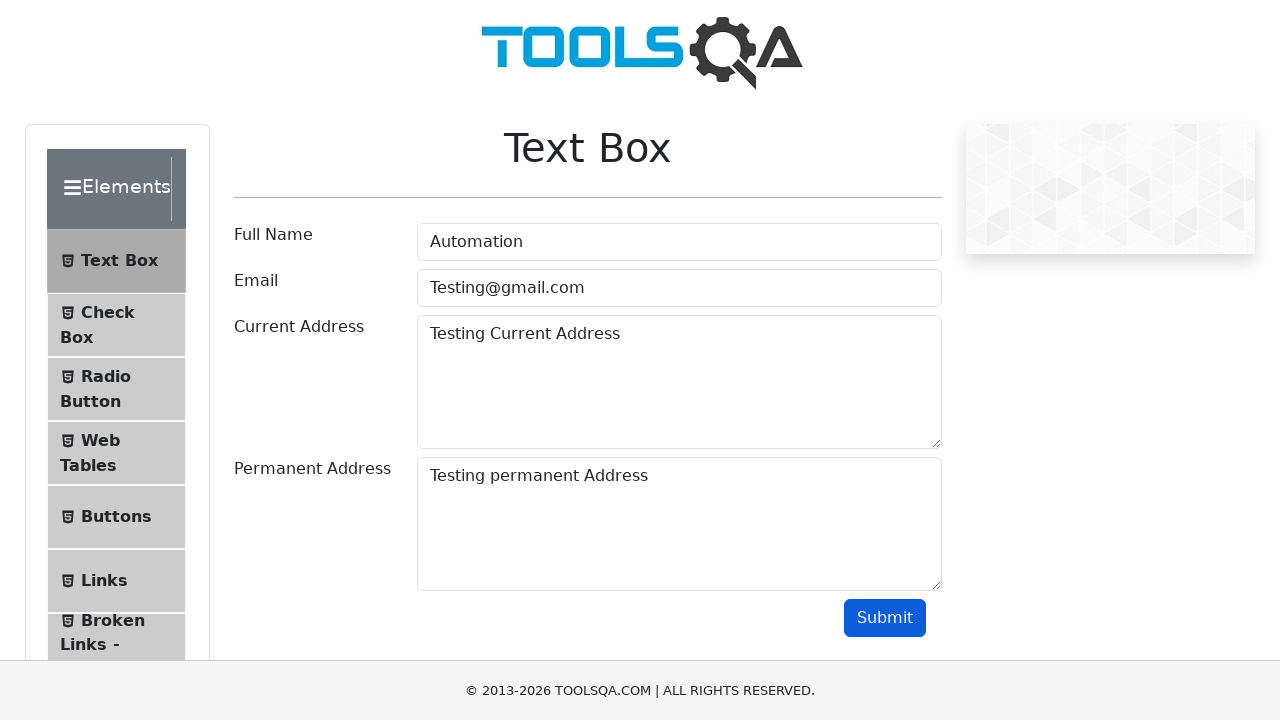

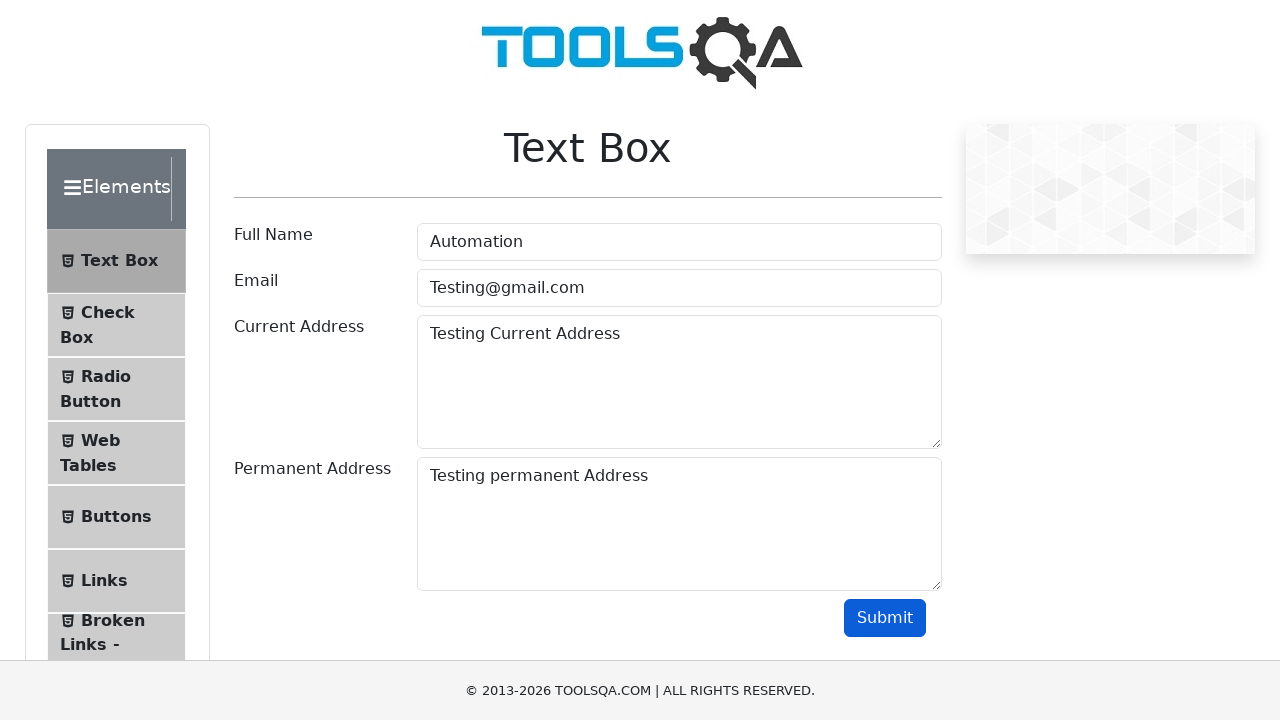